Tests selecting a value from a country dropdown on the OrangeHRM trial signup page by iterating through options and clicking on "Brazil"

Starting URL: https://www.orangehrm.com/orangehrm-30-day-trial/

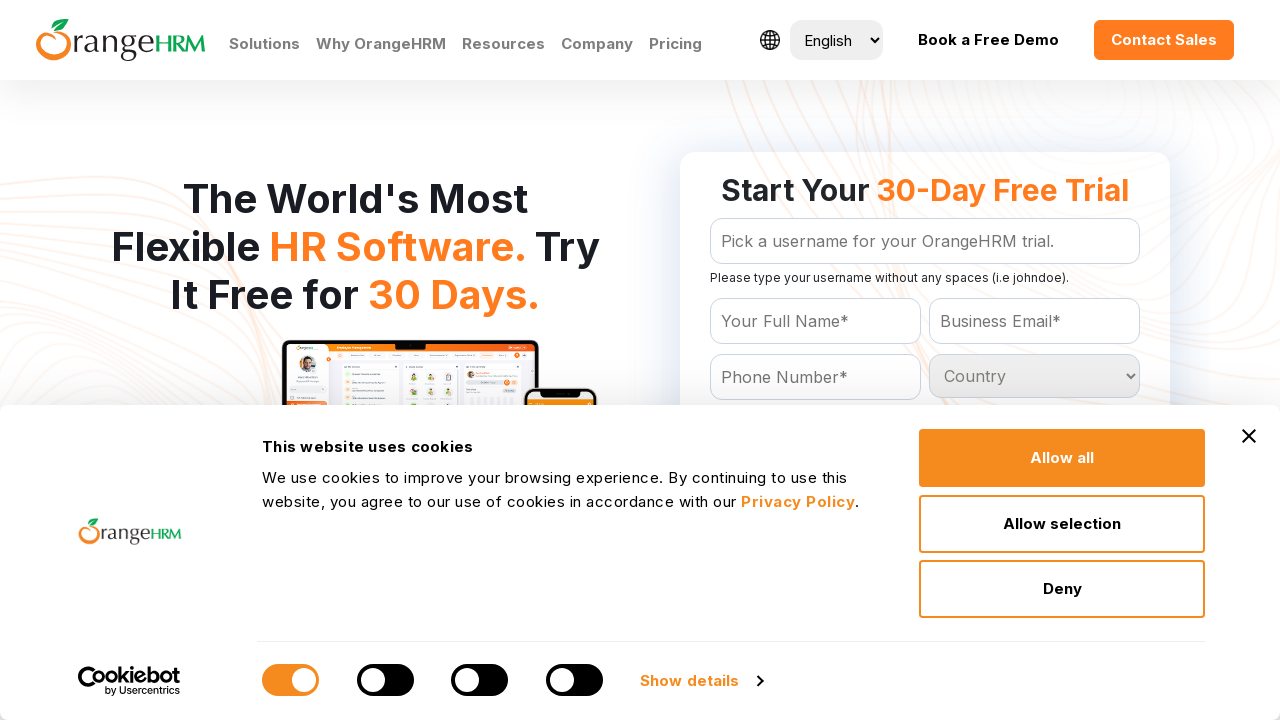

Country dropdown selector loaded on OrangeHRM trial signup page
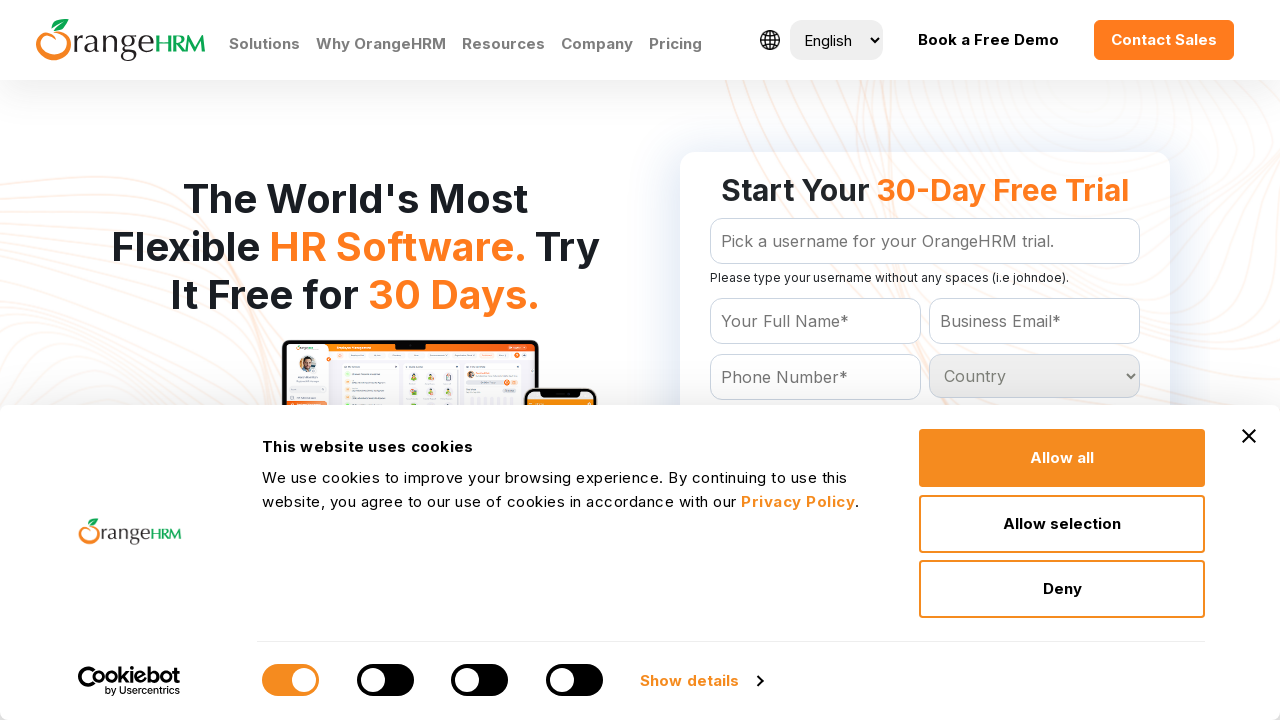

Selected 'Brazil' from country dropdown on select#Form_getForm_Country
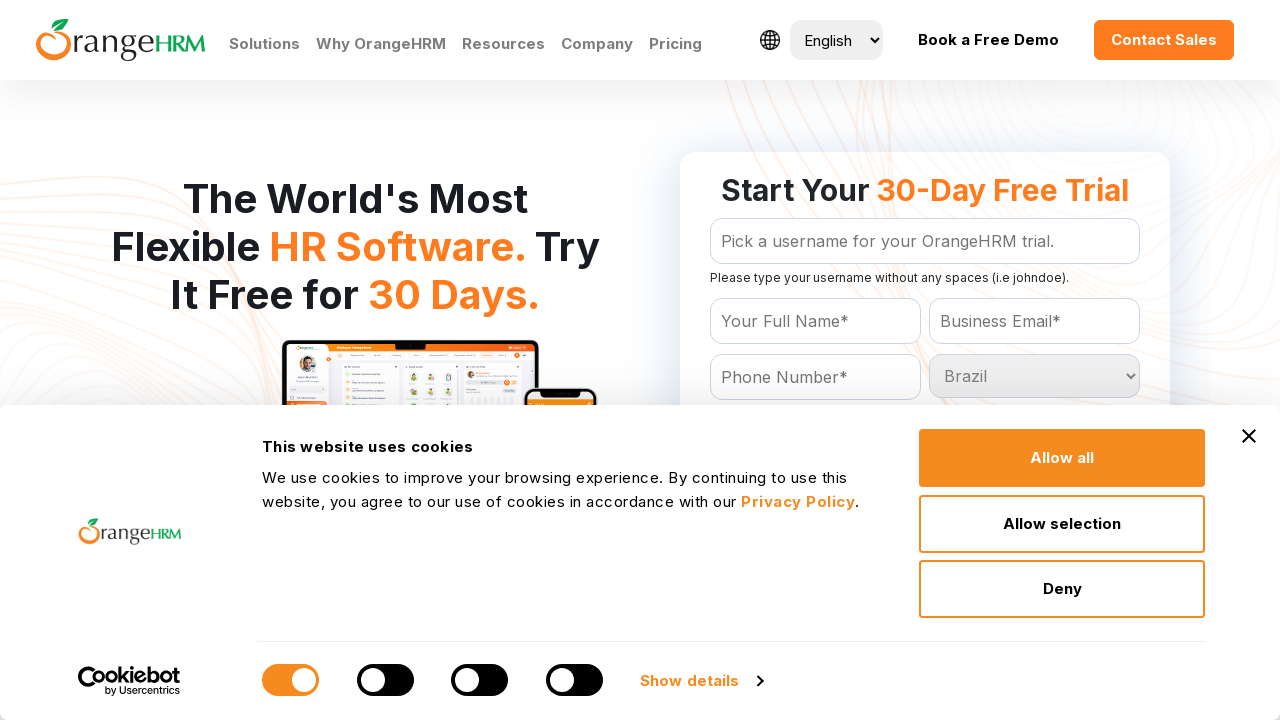

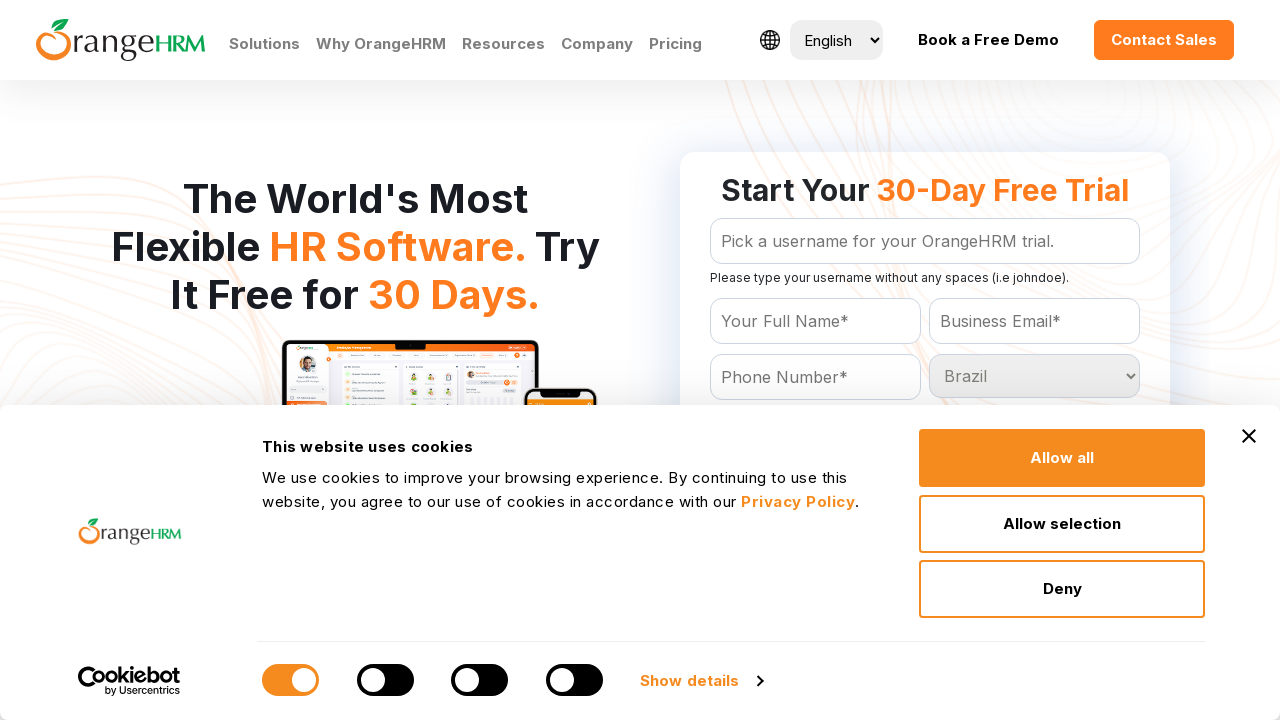